Navigates to an AtCoder user profile page and verifies that the user avatar image is present

Starting URL: https://atcoder.jp/users/tourist

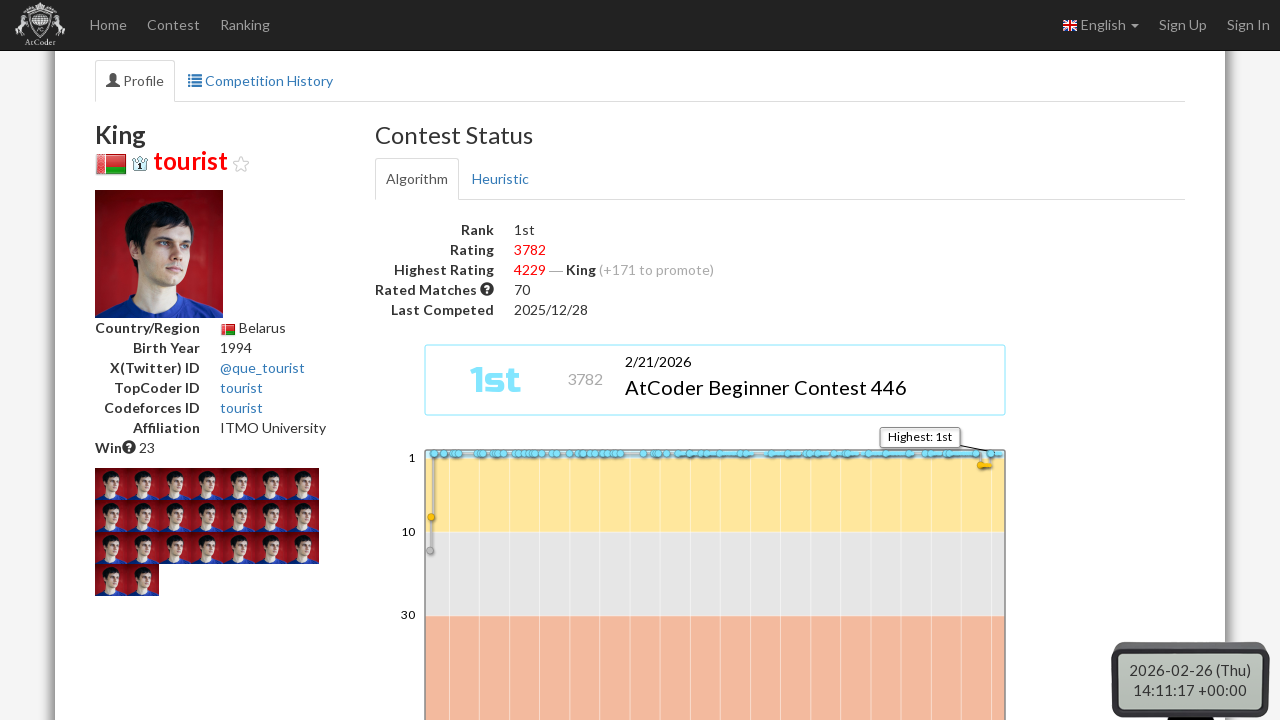

Waited for avatar image to load on AtCoder user profile page
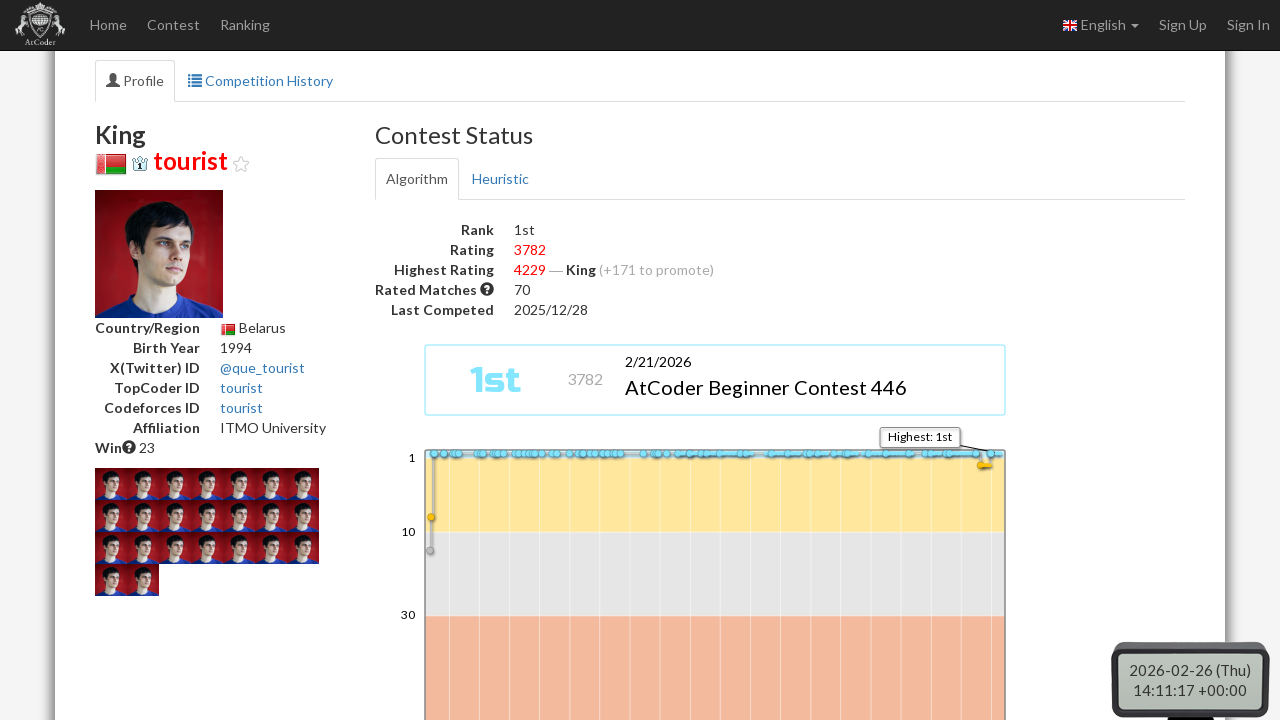

Retrieved src attribute from avatar element
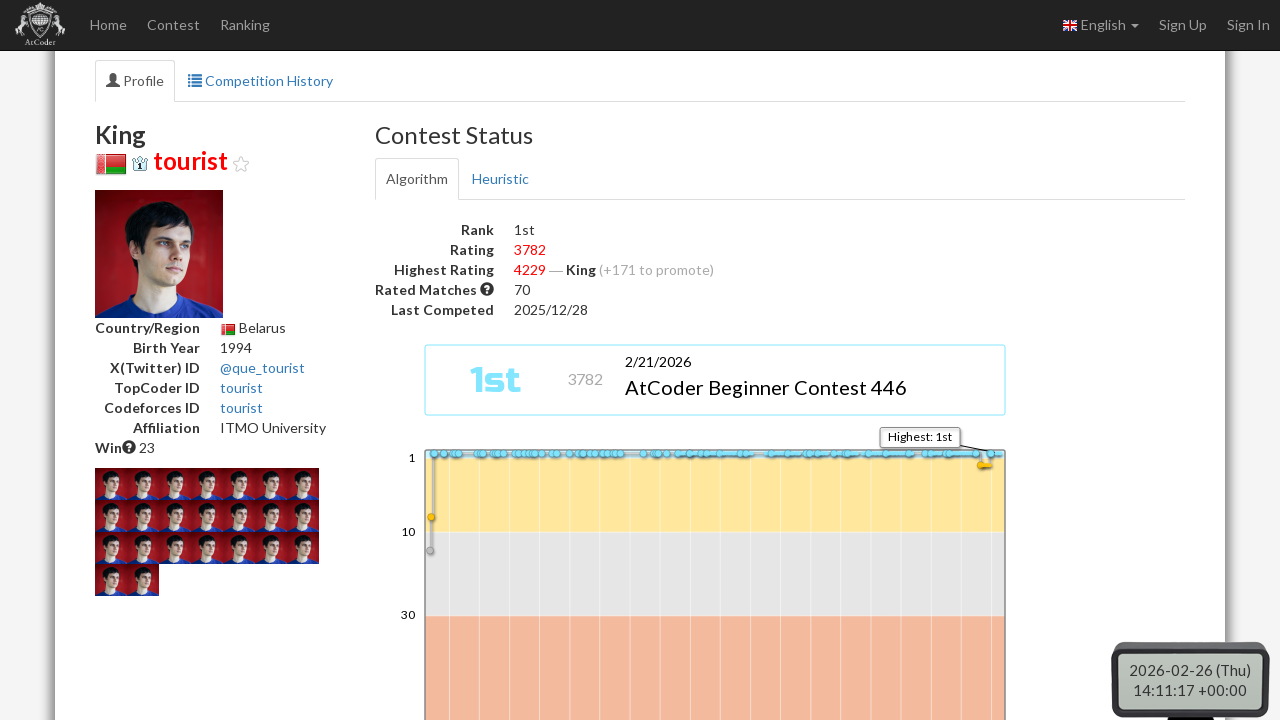

Verified that avatar image source is not empty
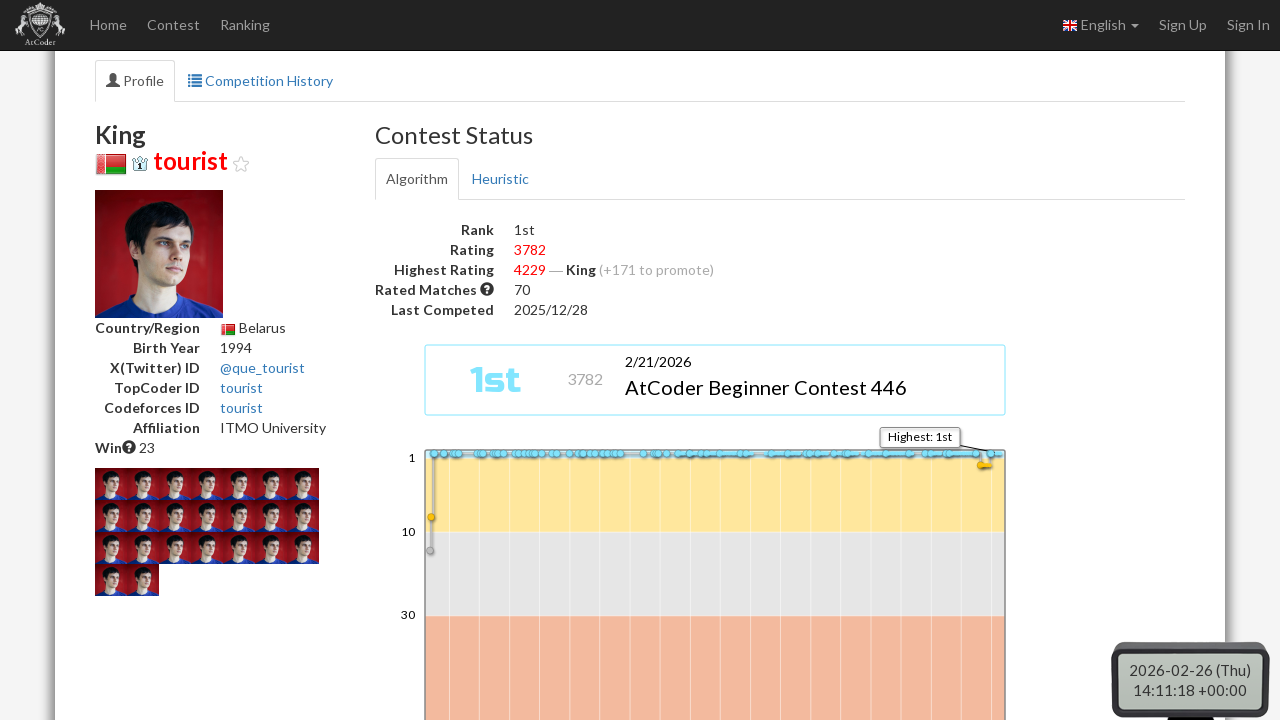

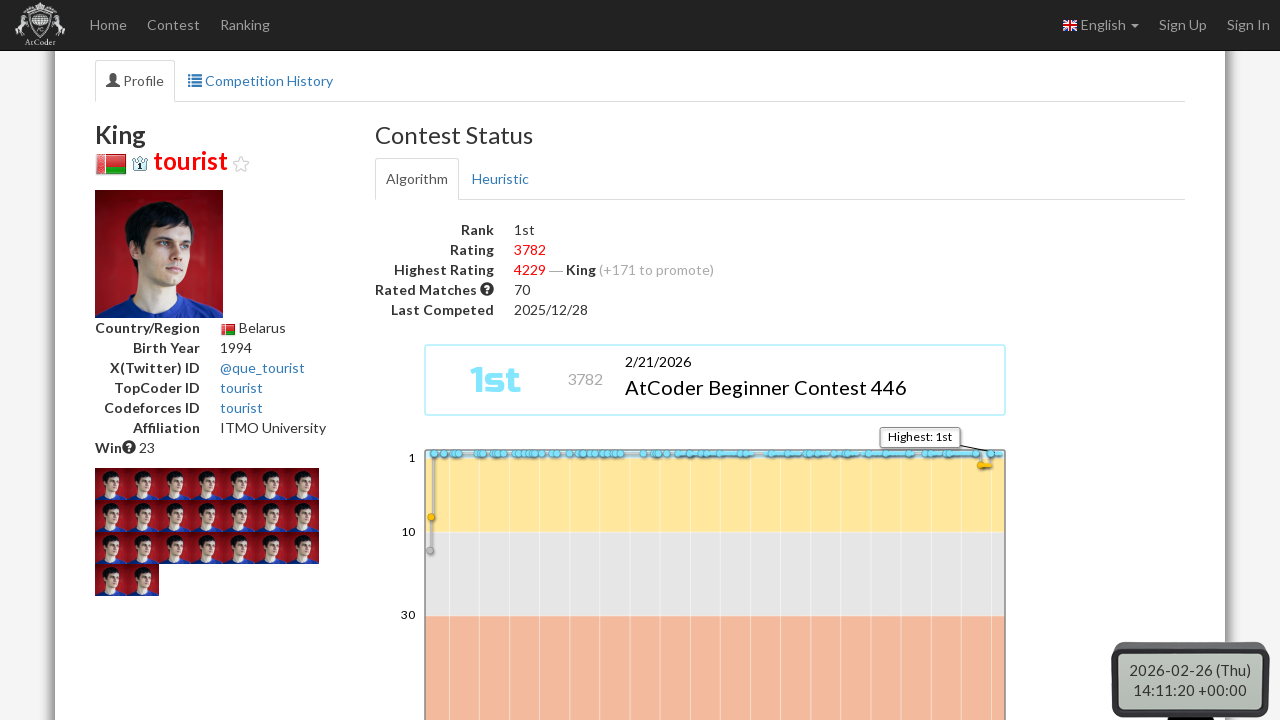